Tests dropdown selection functionality by selecting options using three different methods: by index, by visible text, and by value on a currency dropdown.

Starting URL: https://rahulshettyacademy.com/dropdownsPractise/

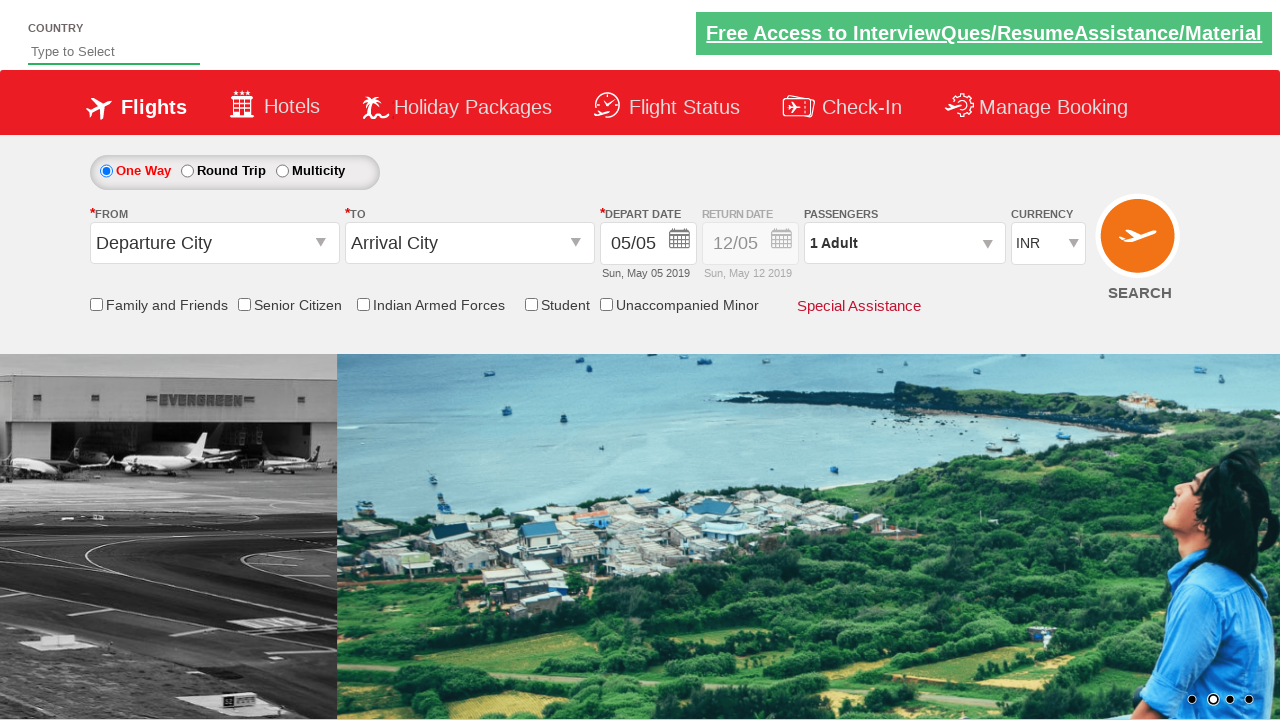

Selected currency dropdown option by index 3 on #ctl00_mainContent_DropDownListCurrency
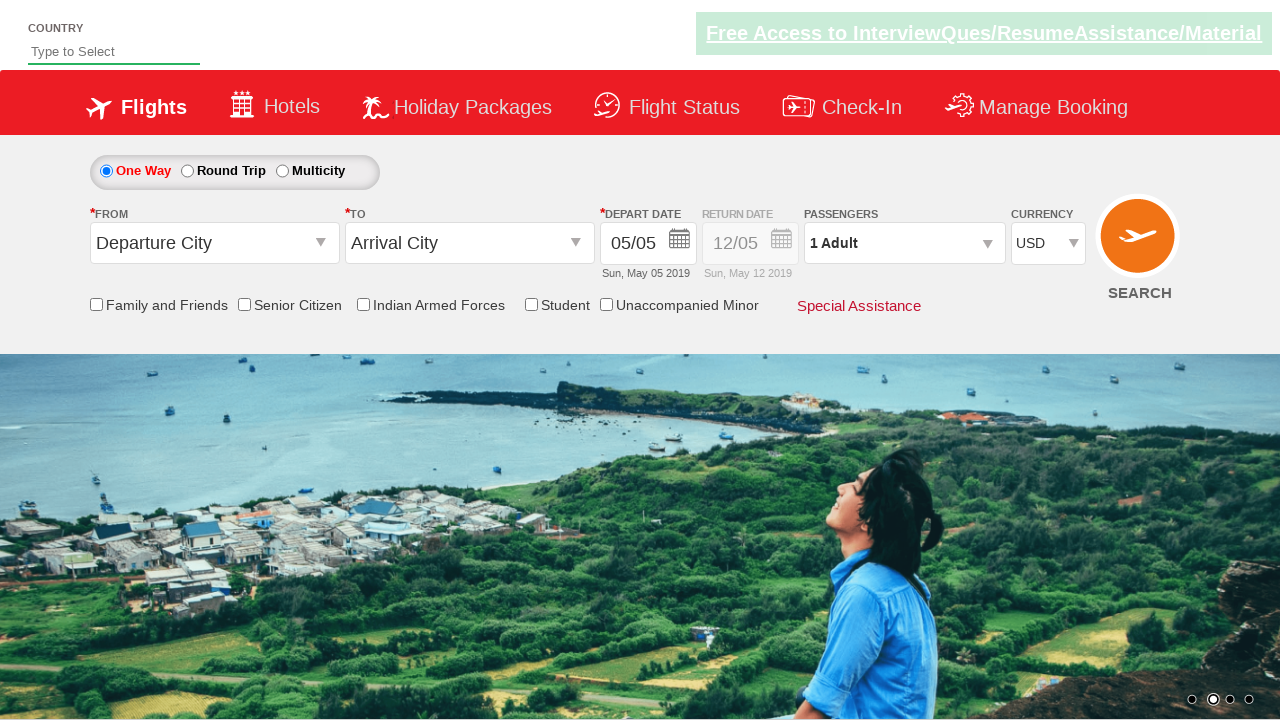

Selected currency dropdown option by visible text 'AED' on #ctl00_mainContent_DropDownListCurrency
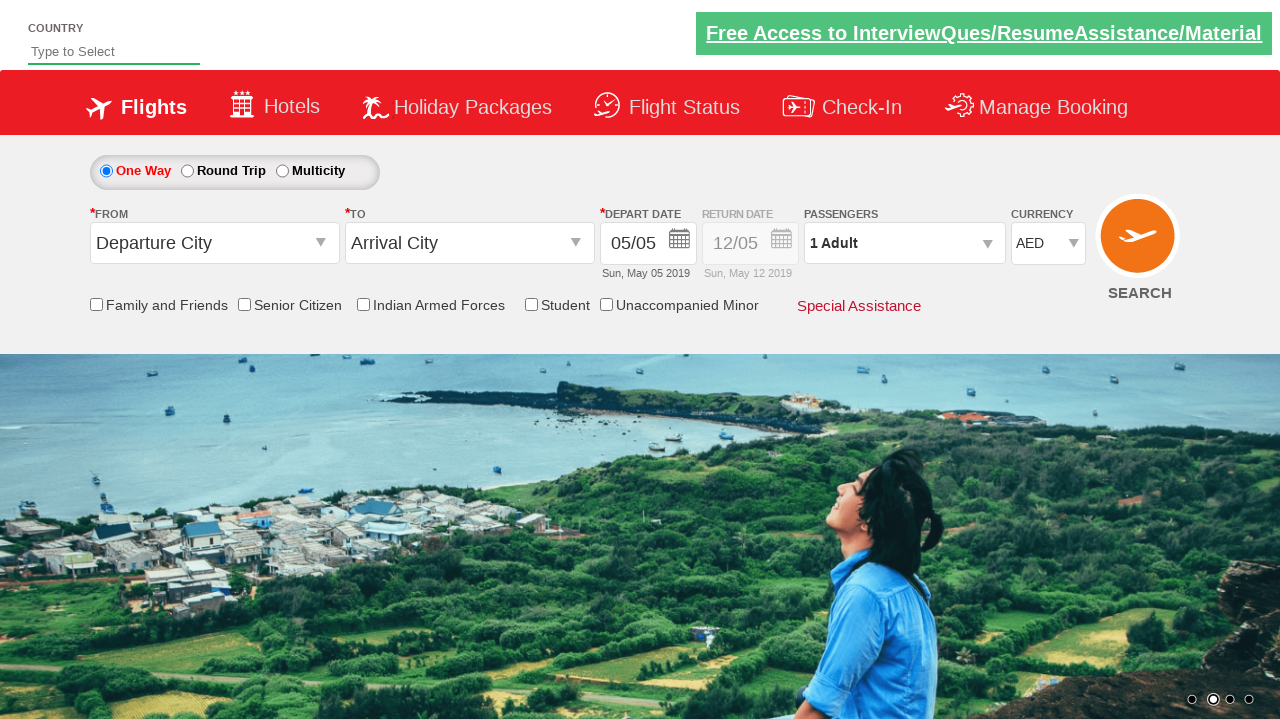

Selected currency dropdown option by value 'INR' on #ctl00_mainContent_DropDownListCurrency
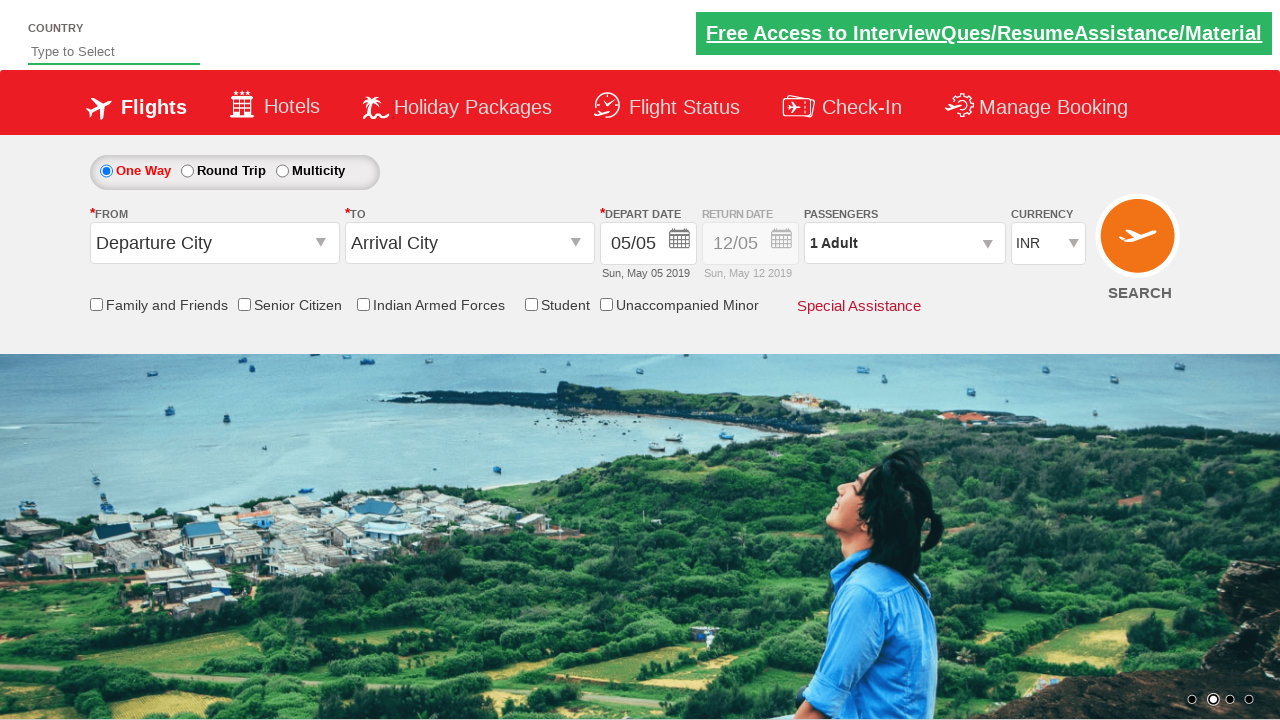

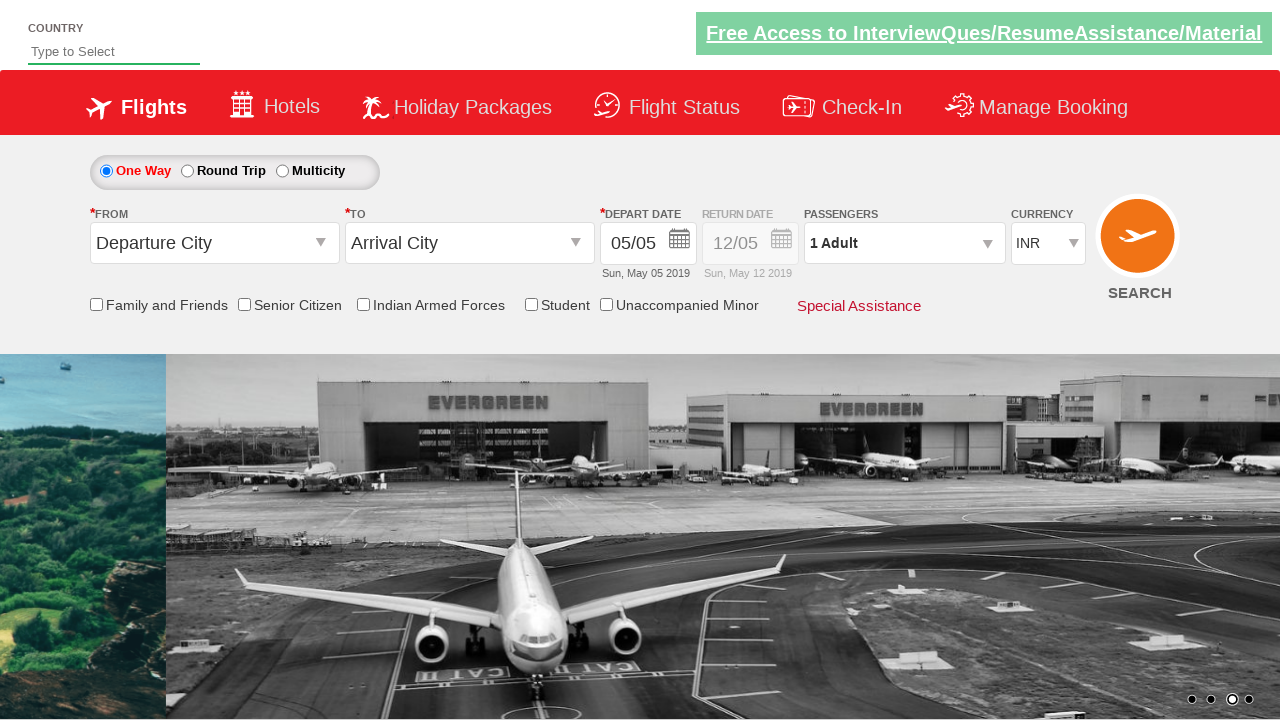